Tests a JavaScript prompt alert by entering text into the prompt dialog and verifying the entered text appears in the result.

Starting URL: https://automationfc.github.io/basic-form/index.html

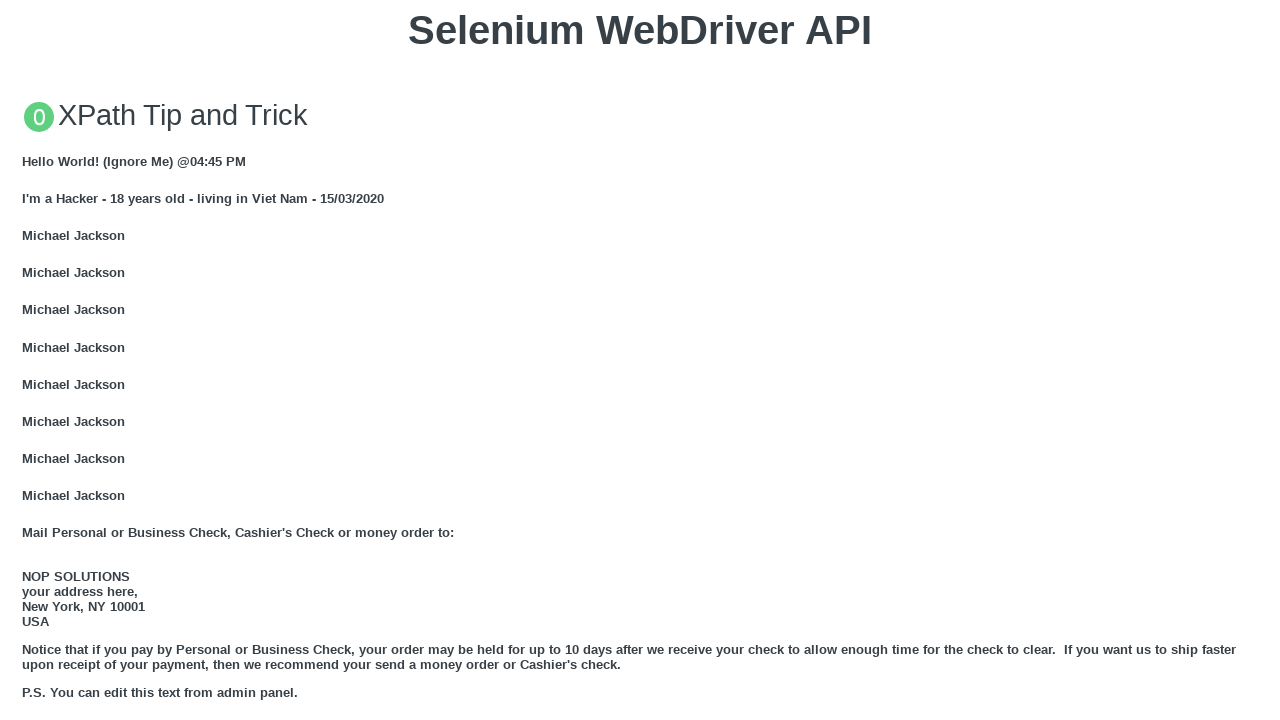

Set up dialog handler to accept prompt with text 'hello'
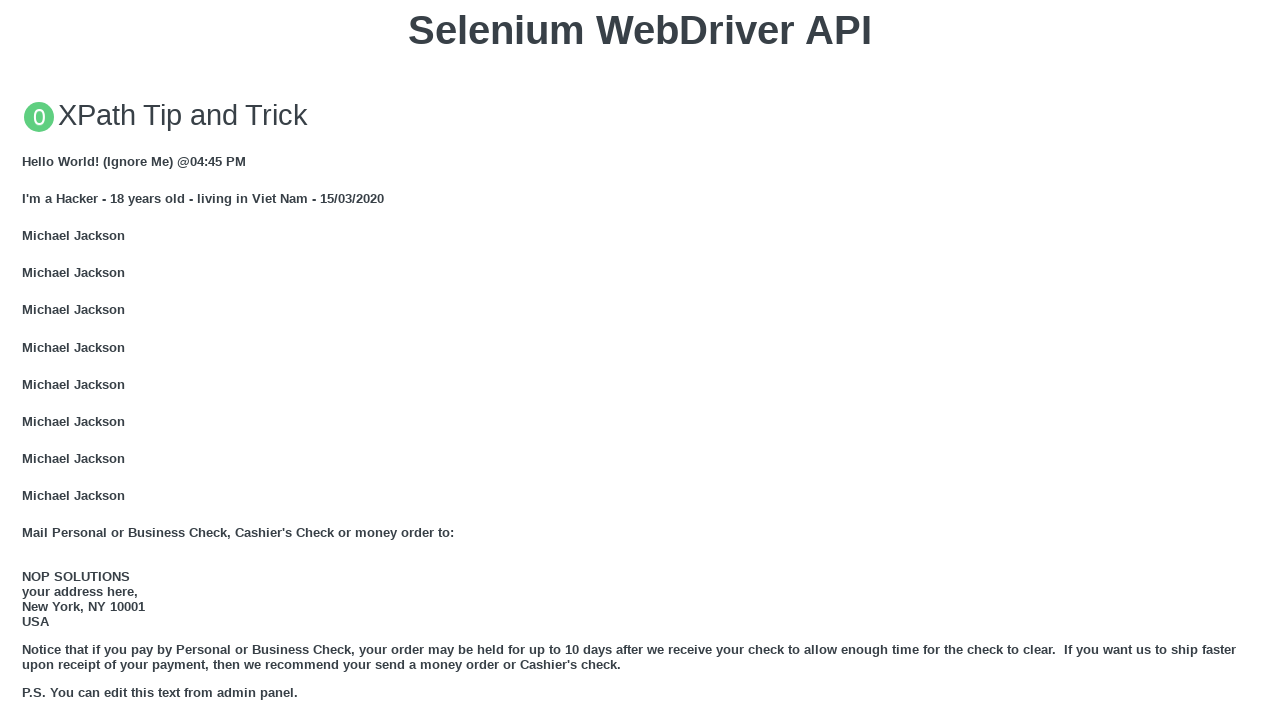

Clicked button to trigger JavaScript prompt dialog at (640, 360) on button[onclick='jsPrompt()']
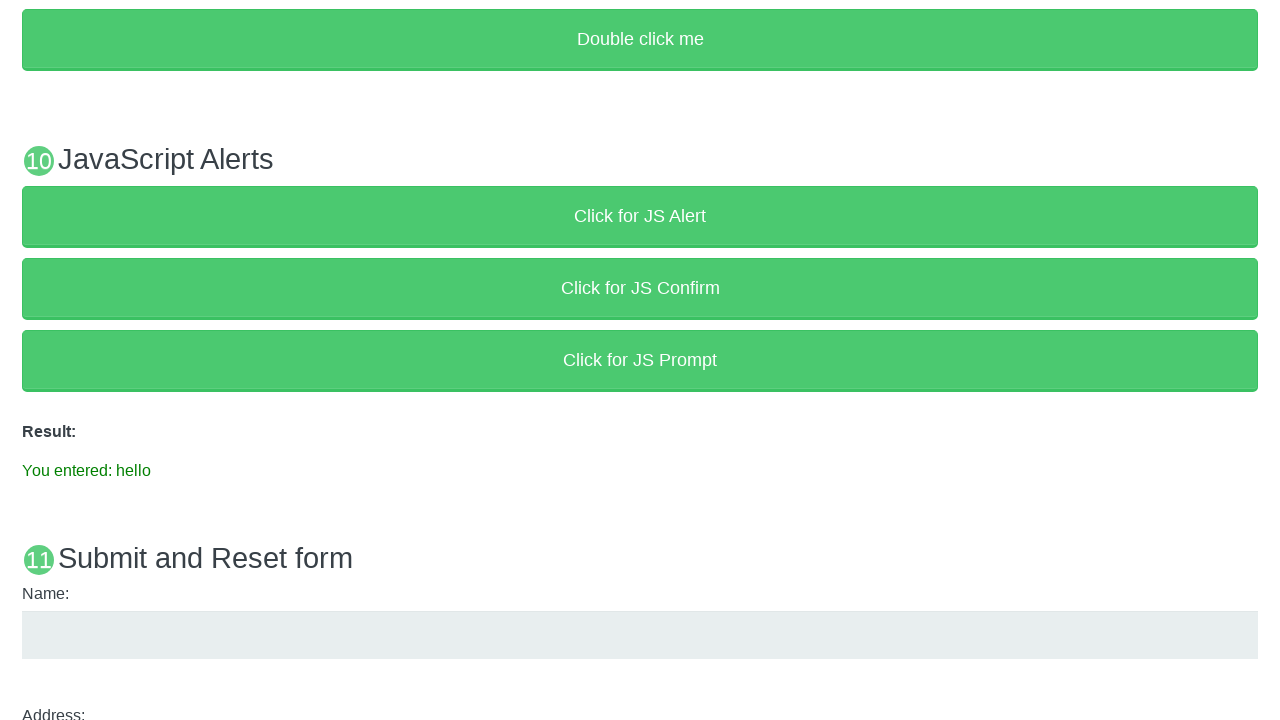

Waited 1000ms for prompt result to be processed
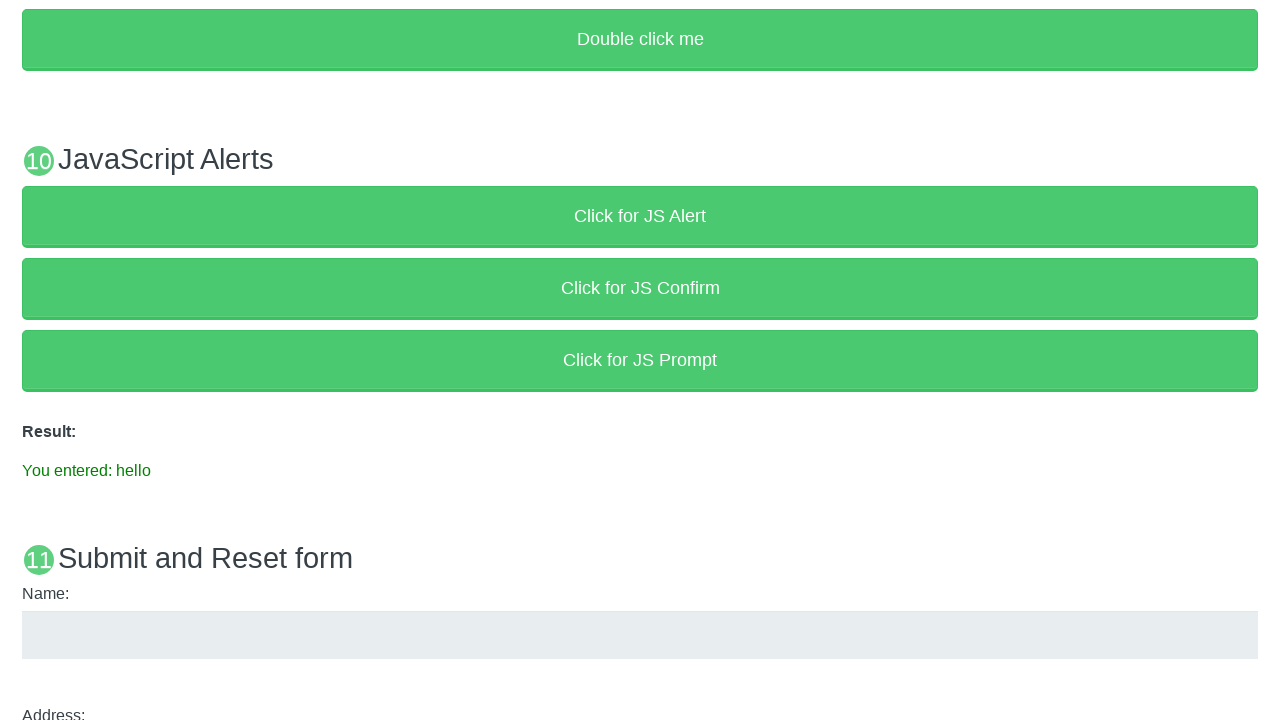

Verified that result text matches 'You entered: hello'
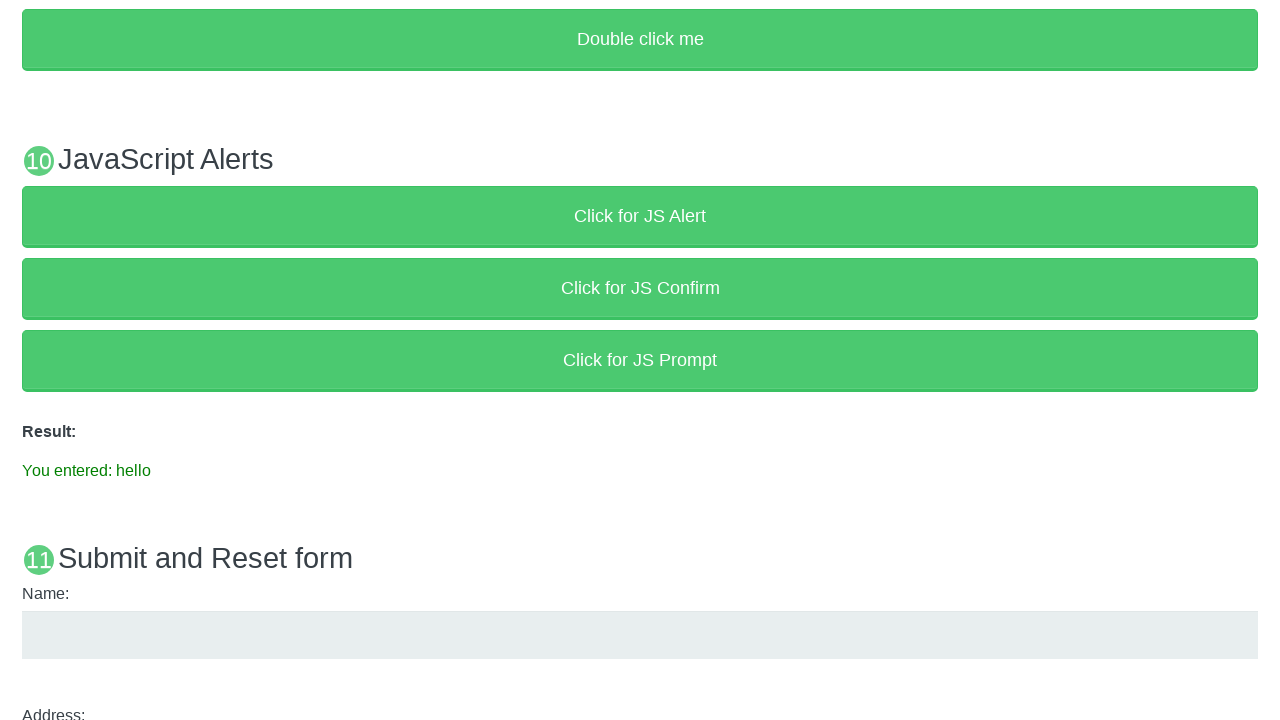

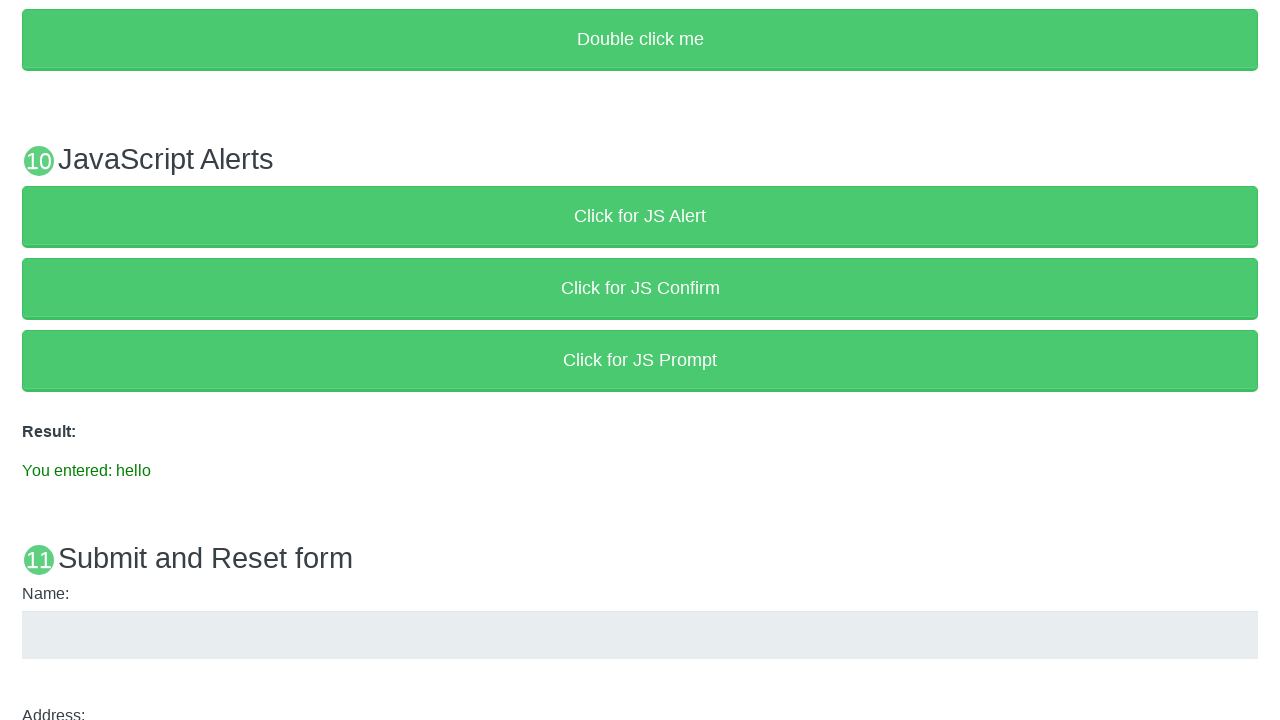